Tests drag and drop functionality on the jQuery UI droppable demo page by dragging an element and dropping it onto a target droppable area within an iframe.

Starting URL: http://jqueryui.com/droppable/

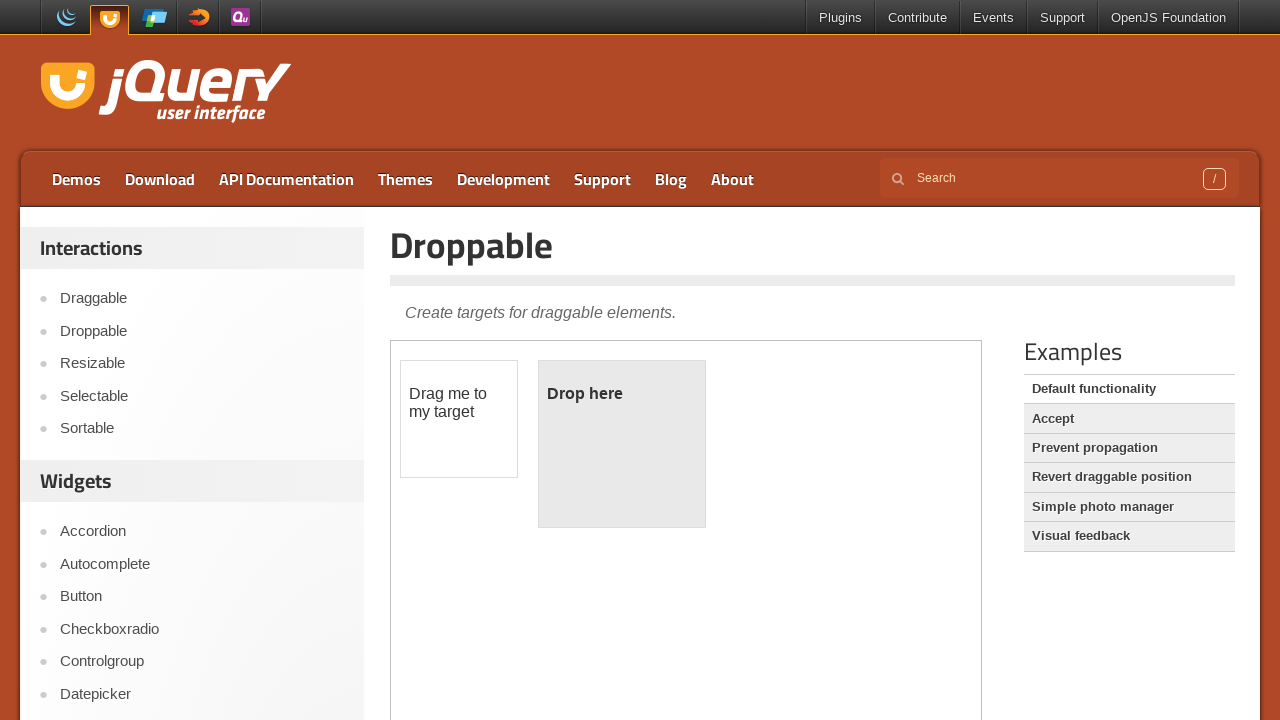

Located the first iframe on the jQuery UI droppable demo page
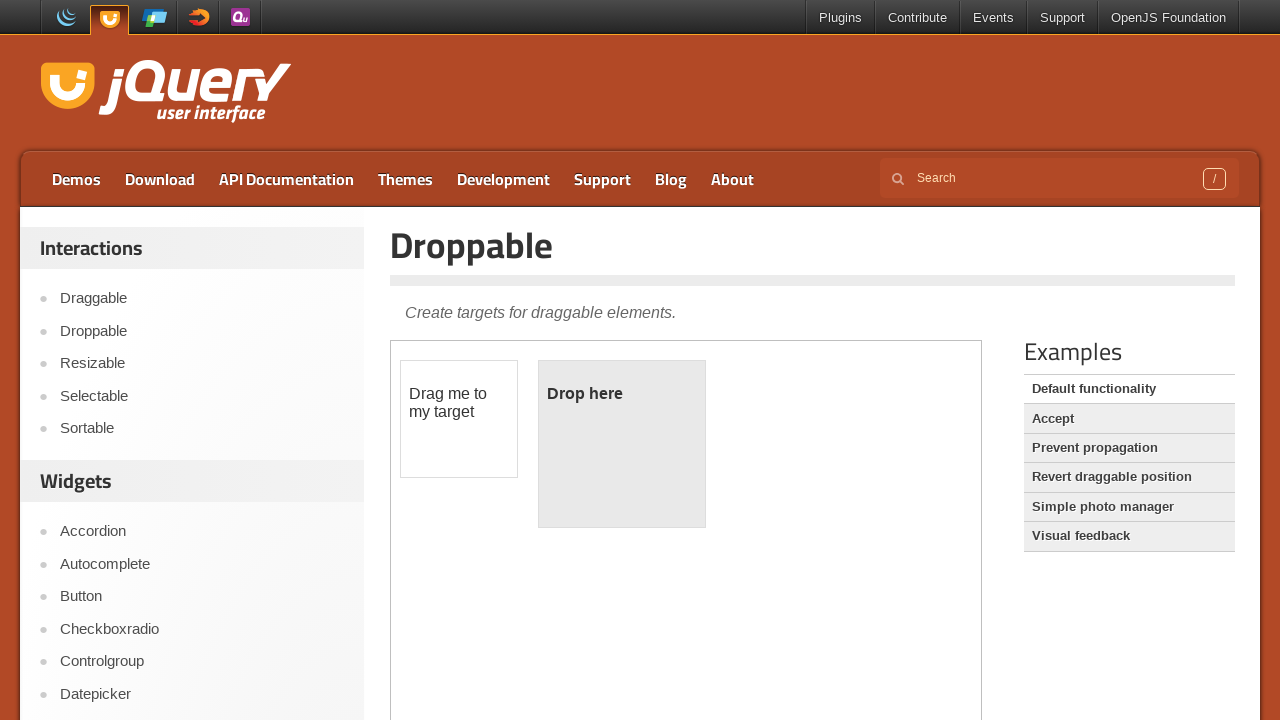

Located the draggable element with id 'draggable' within the iframe
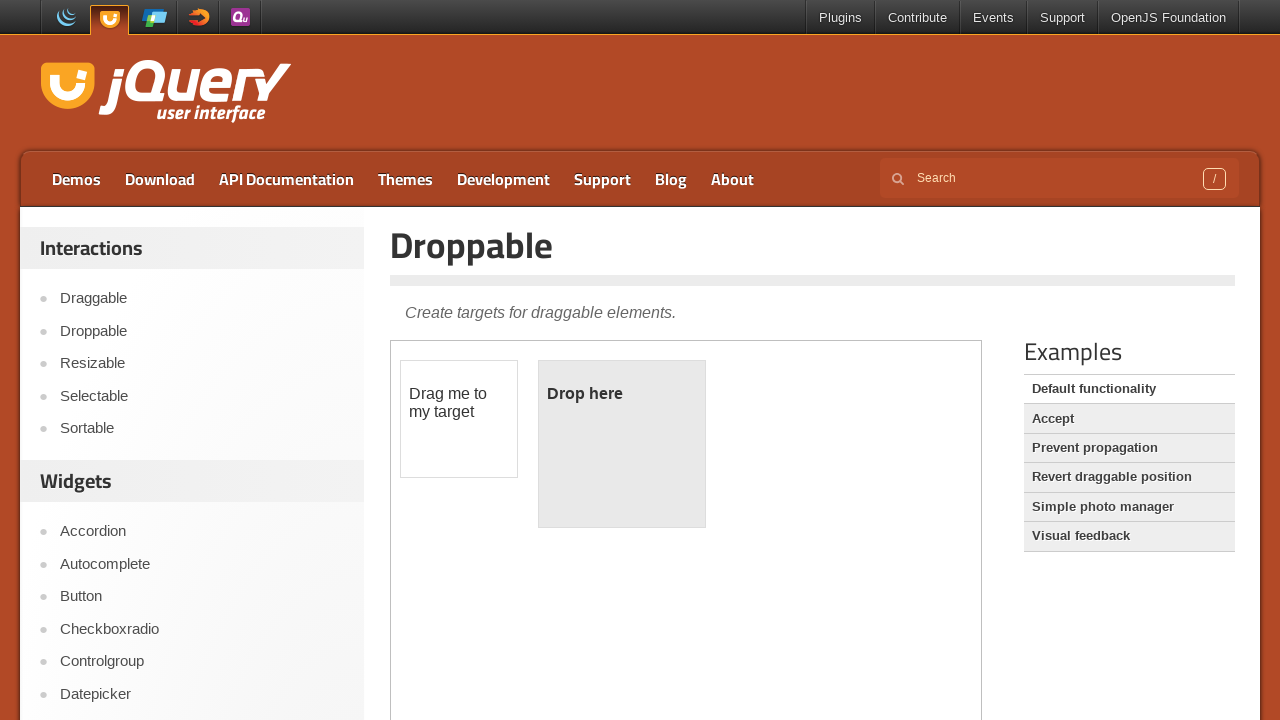

Located the droppable element with id 'droppable' within the iframe
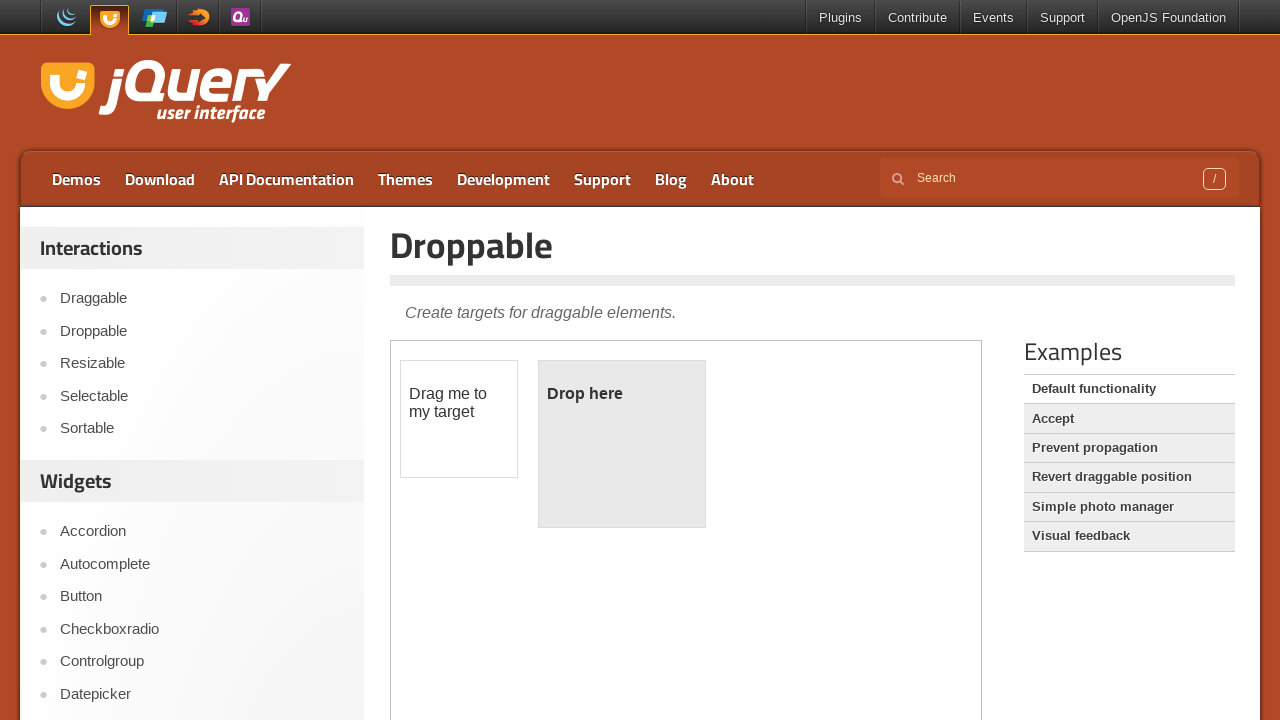

Dragged the draggable element onto the droppable target area at (622, 444)
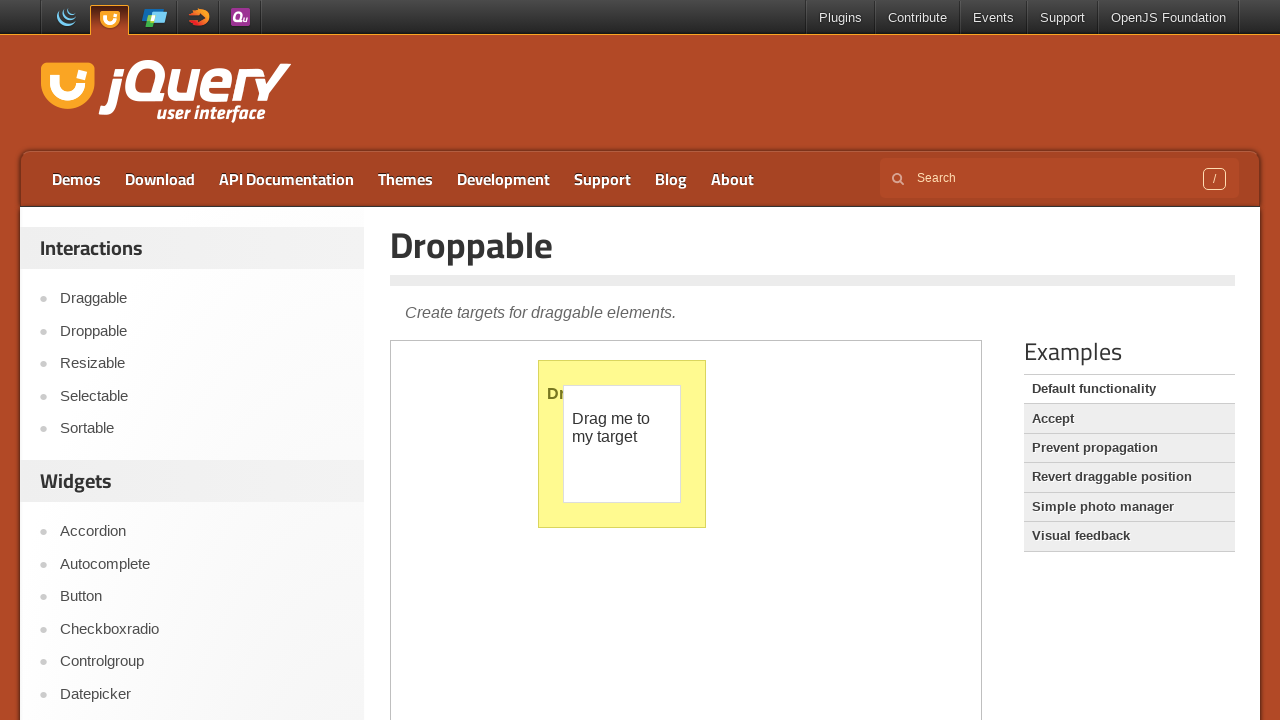

Verified that the droppable element received the ui-state-highlight class after successful drop
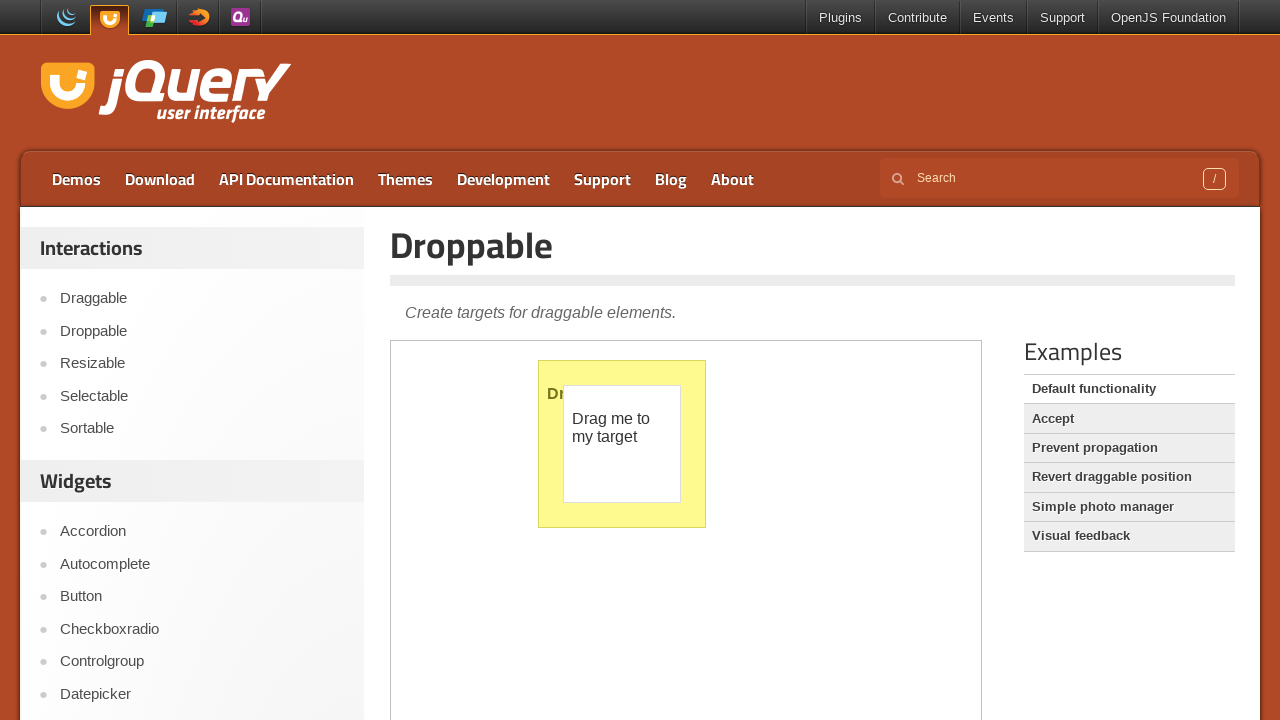

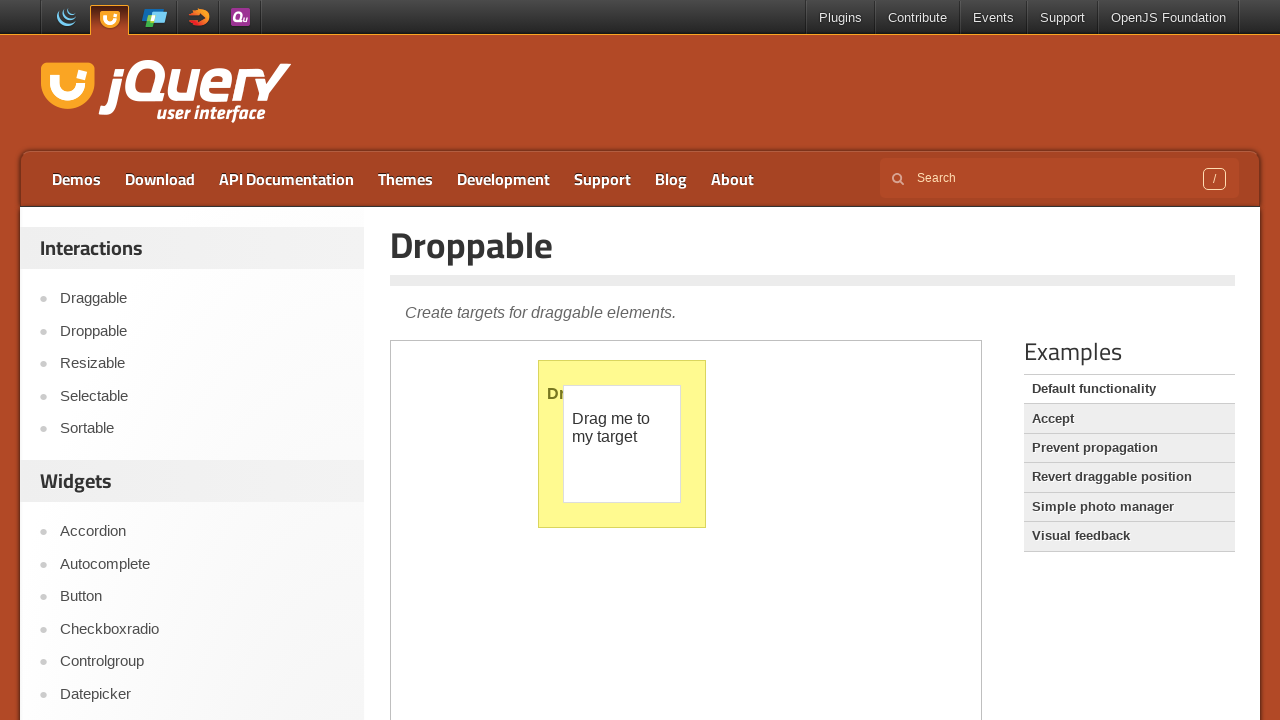